Tests a math challenge form by reading a value from the page, calculating the result using a logarithmic formula, filling in the answer, checking a checkbox, selecting a radio button, and submitting the form.

Starting URL: http://suninjuly.github.io/math.html

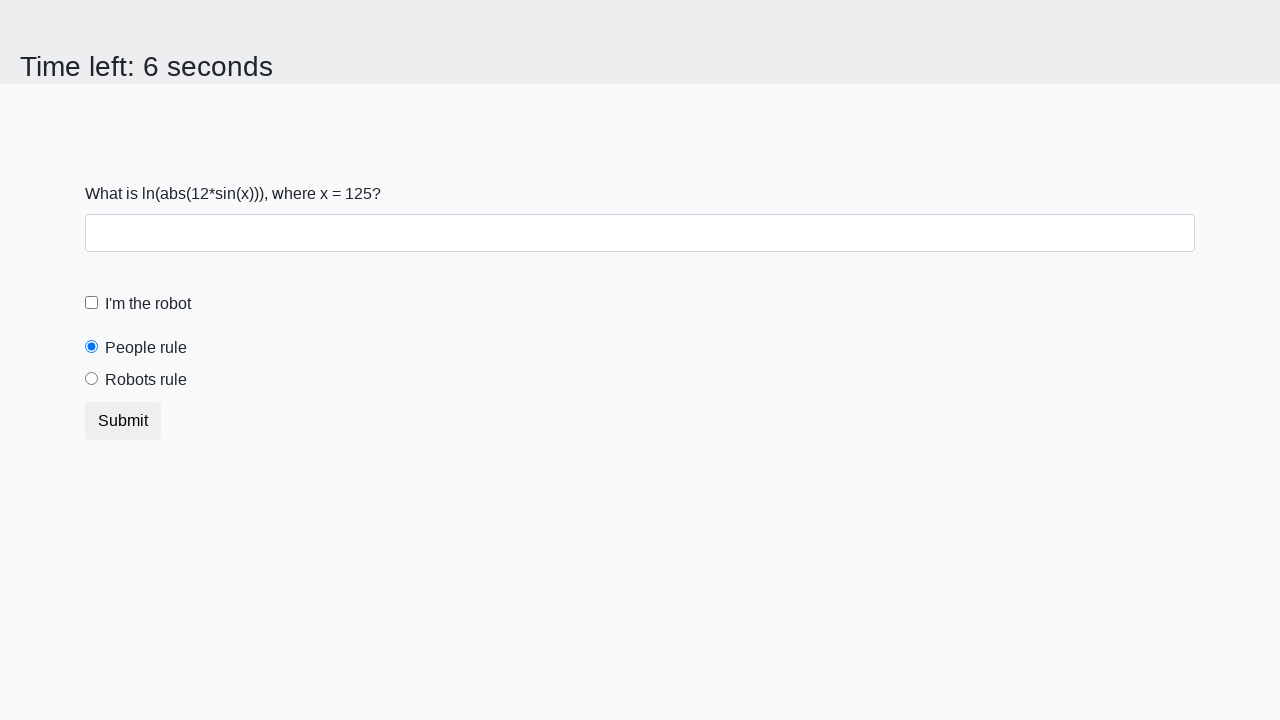

Retrieved x value from page element with ID 'input_value'
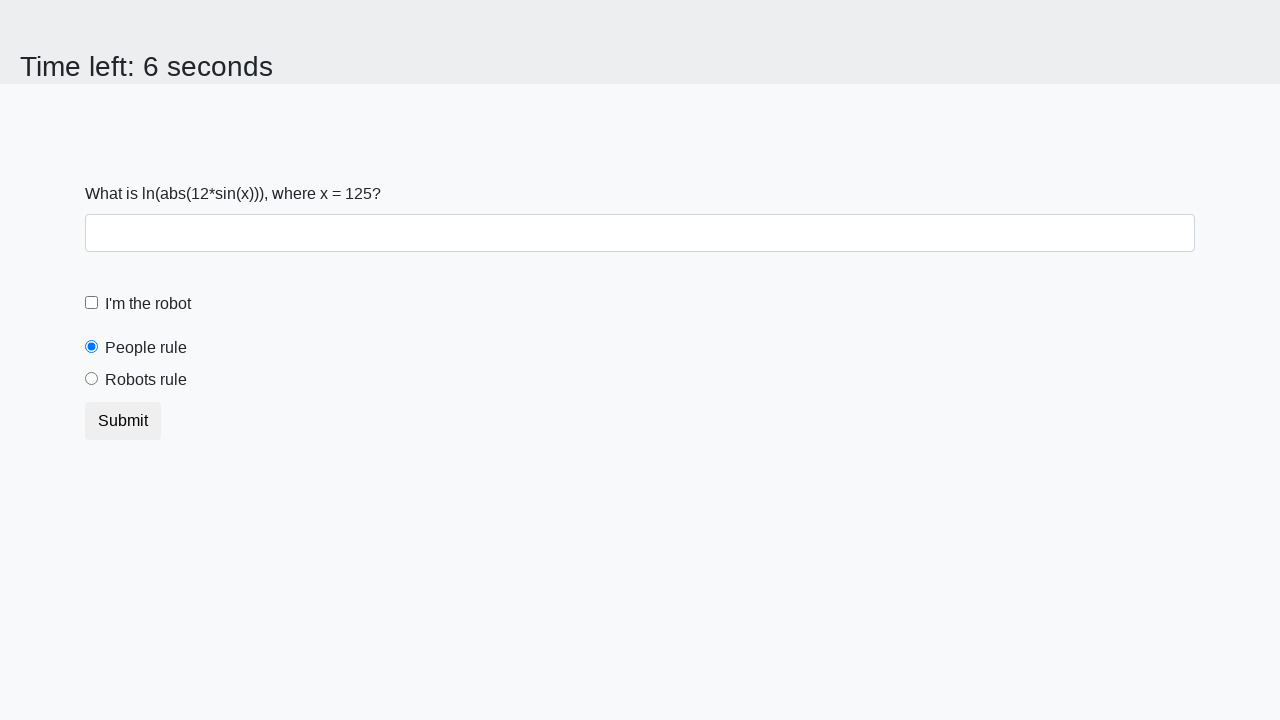

Calculated answer using logarithmic formula: y = log(abs(12*sin(125)))
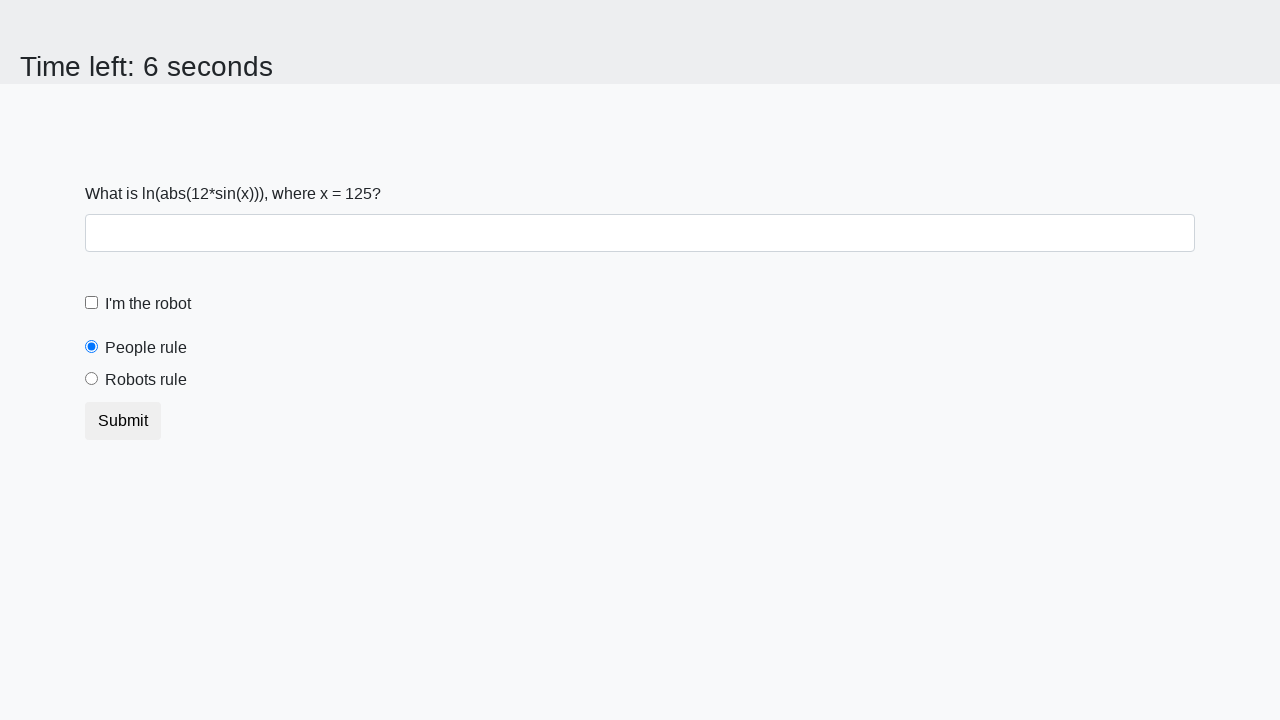

Filled answer field with calculated value: 2.000464012683579 on #answer
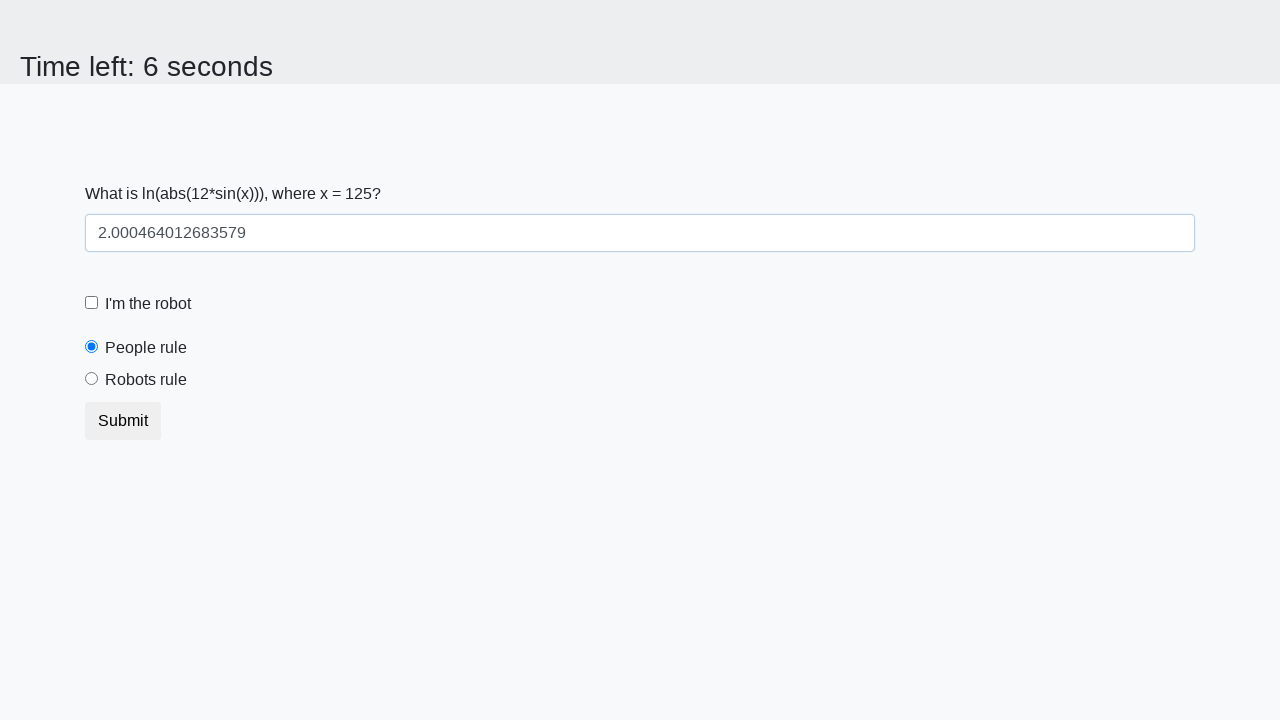

Checked the robot checkbox at (92, 303) on #robotCheckbox
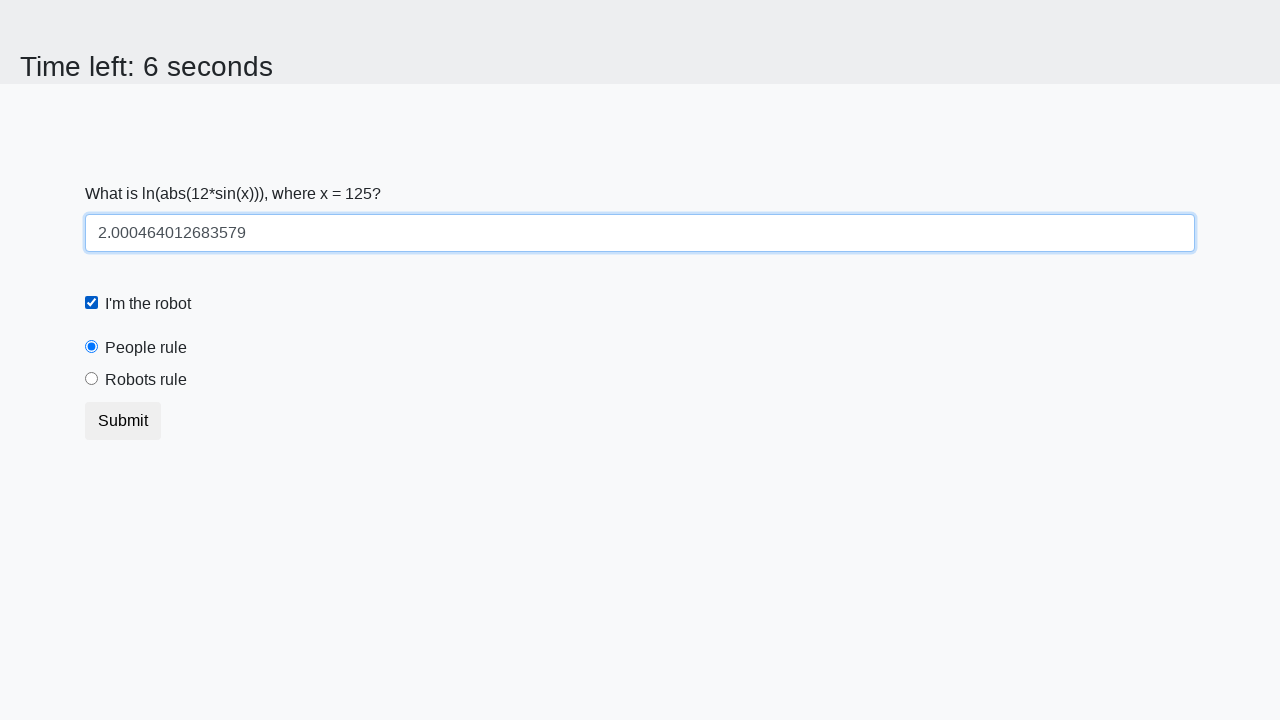

Selected the robots rule radio button at (92, 379) on #robotsRule
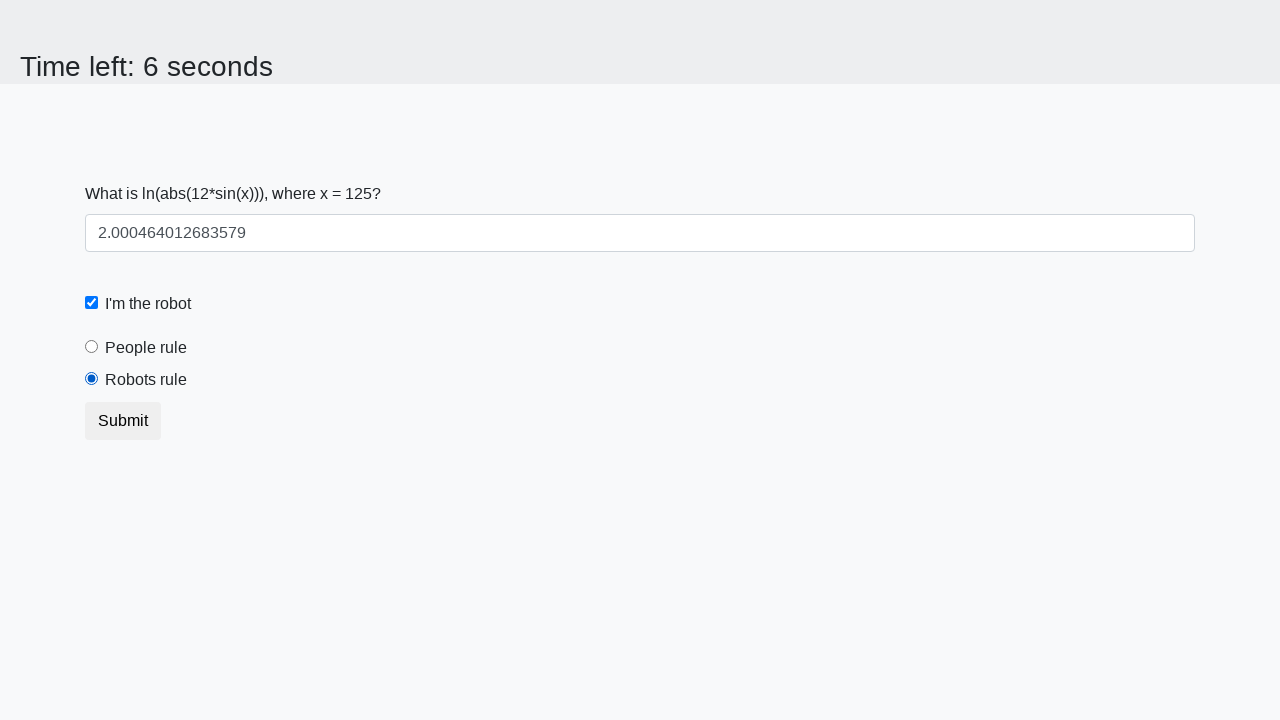

Clicked the submit button to complete the math challenge form at (123, 421) on .btn.btn-default
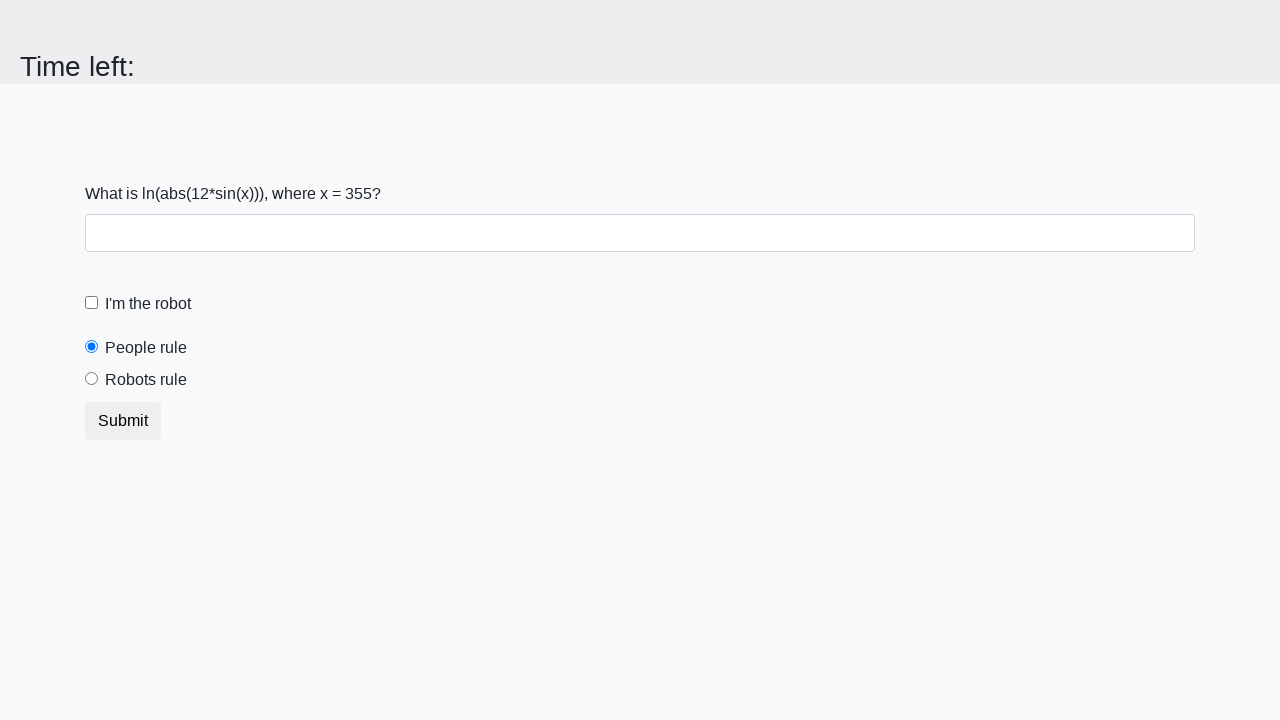

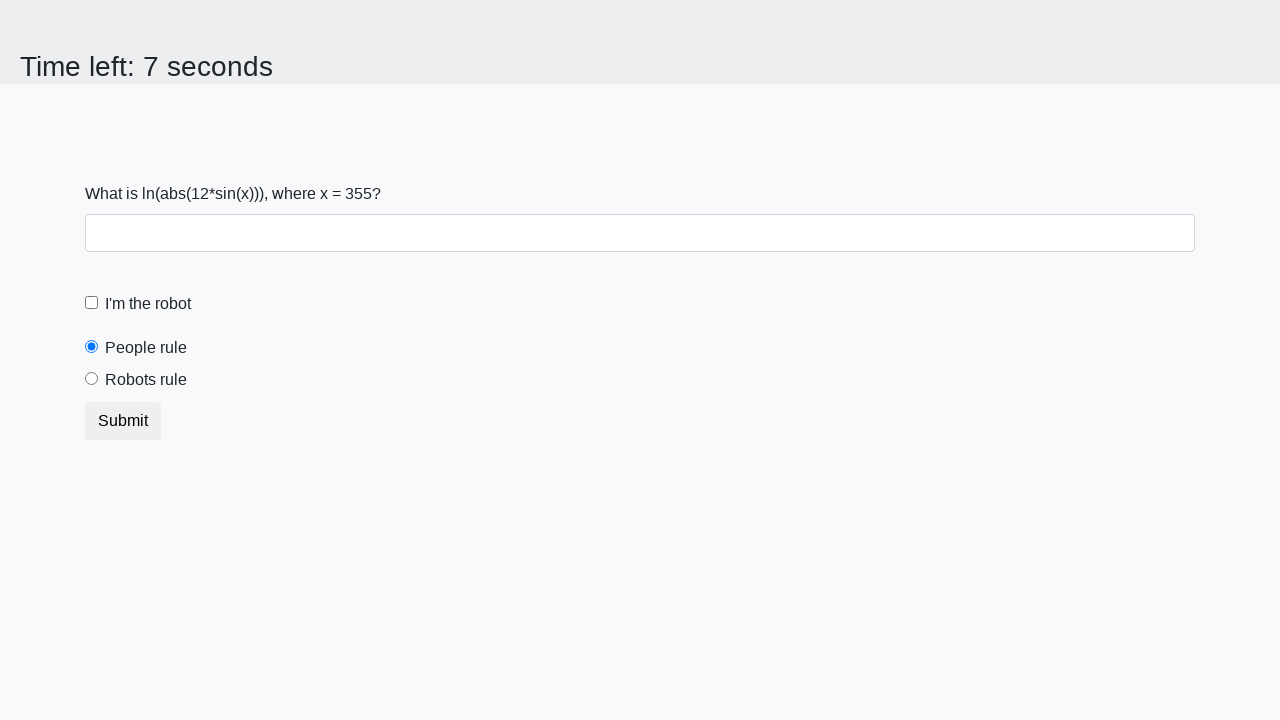